Tests exception handling by navigating to VWO app page and attempting to locate a non-existent element, demonstrating NoSuchElementException handling.

Starting URL: https://app.vwo.com/

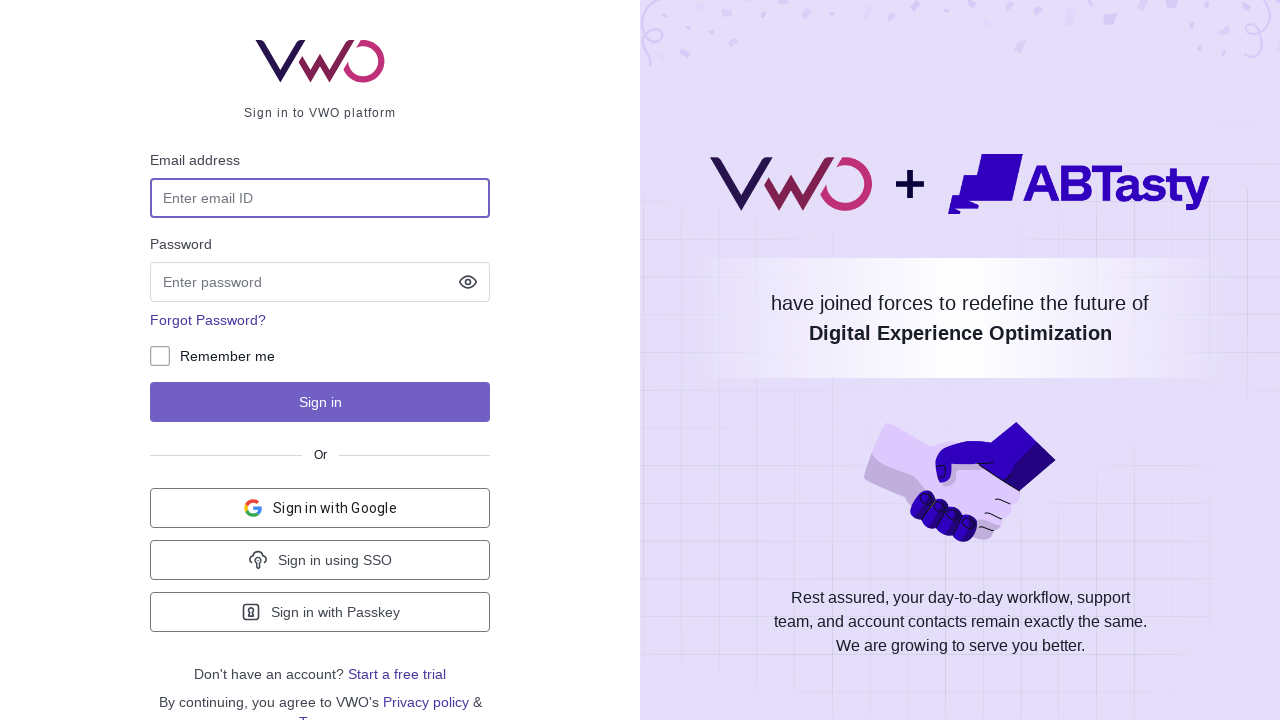

Navigated to VWO app page at https://app.vwo.com/
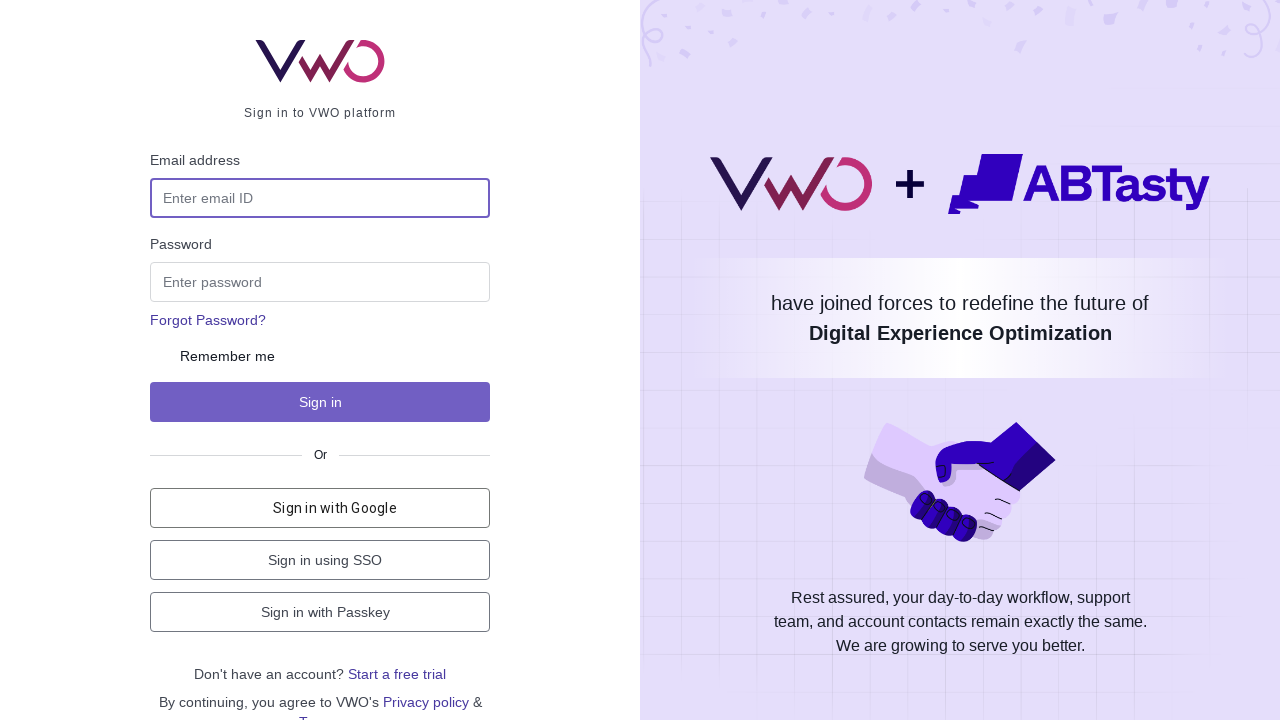

Attempted to locate non-existent element '#pramod' and caught exception
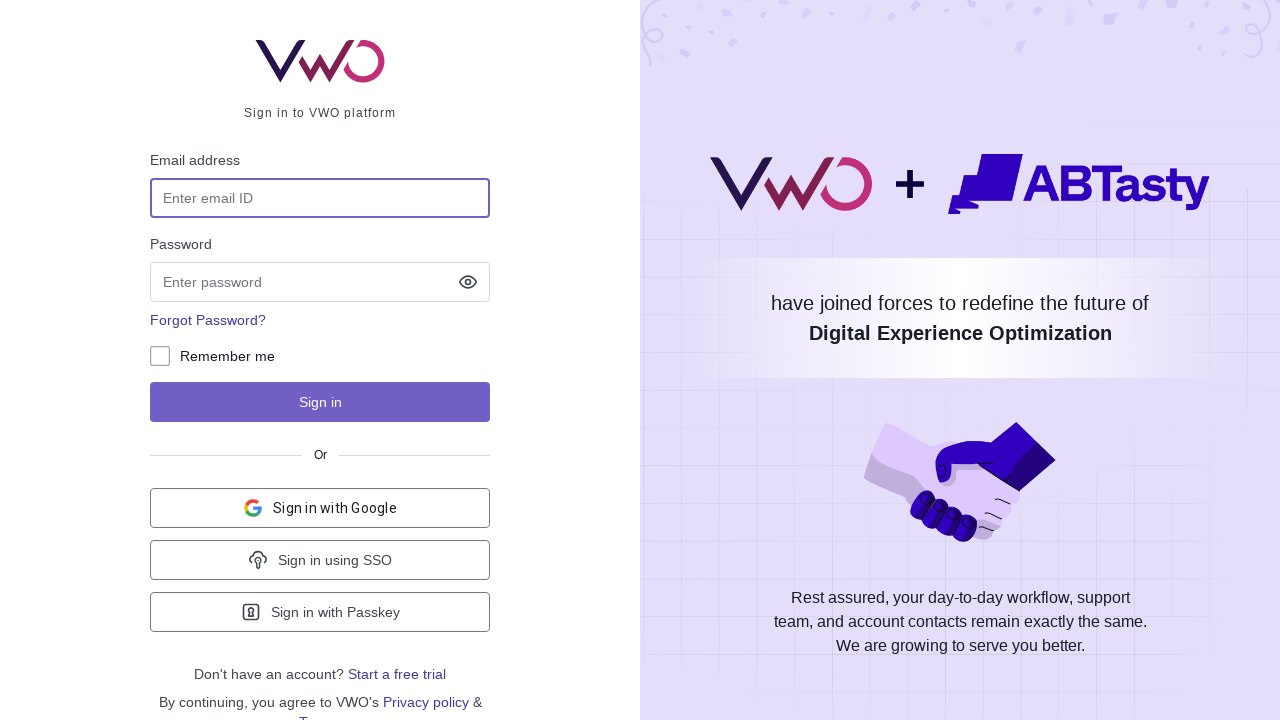

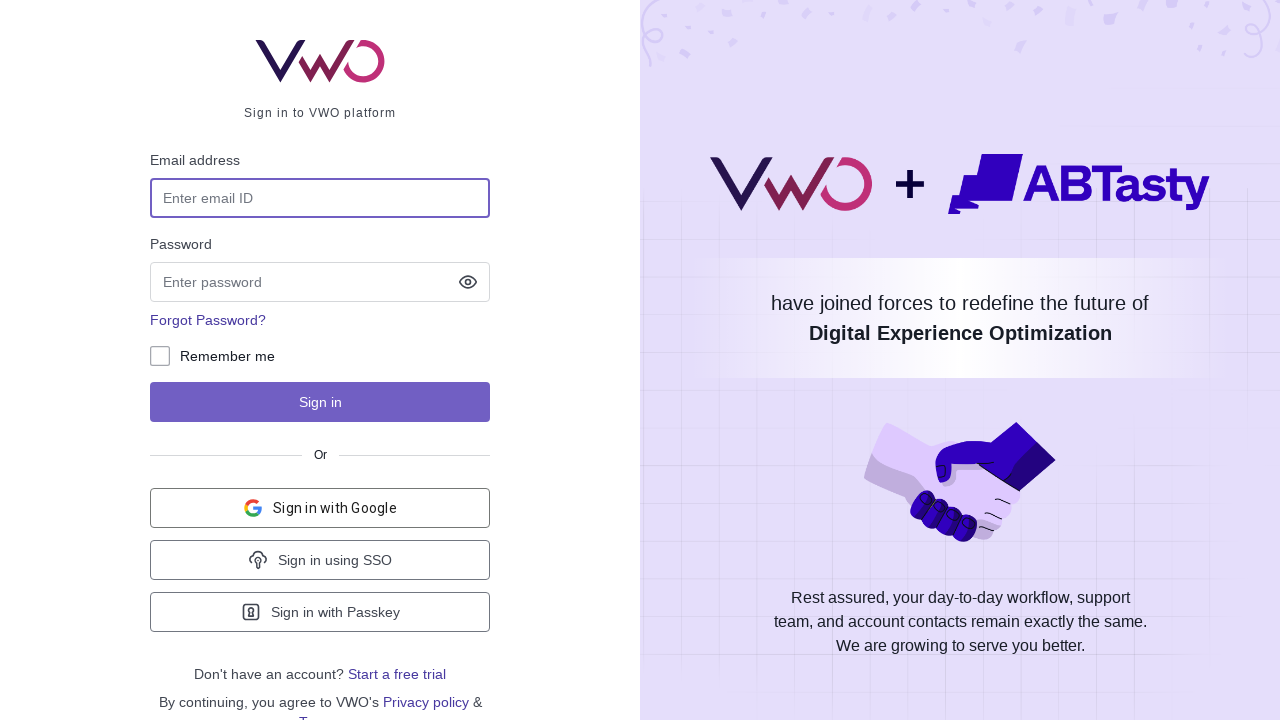